Tests filtering to display only active (incomplete) items and using the back button

Starting URL: https://demo.playwright.dev/todomvc

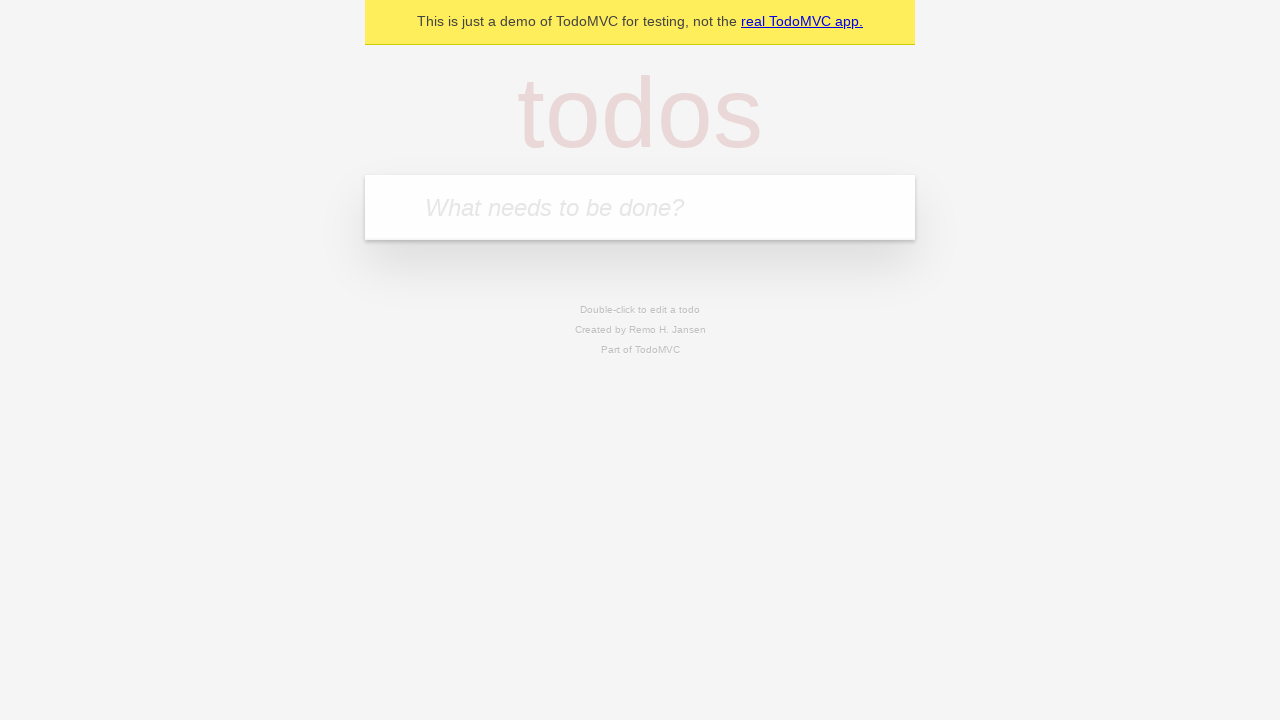

Filled todo input with 'buy some cheese' on internal:attr=[placeholder="What needs to be done?"i]
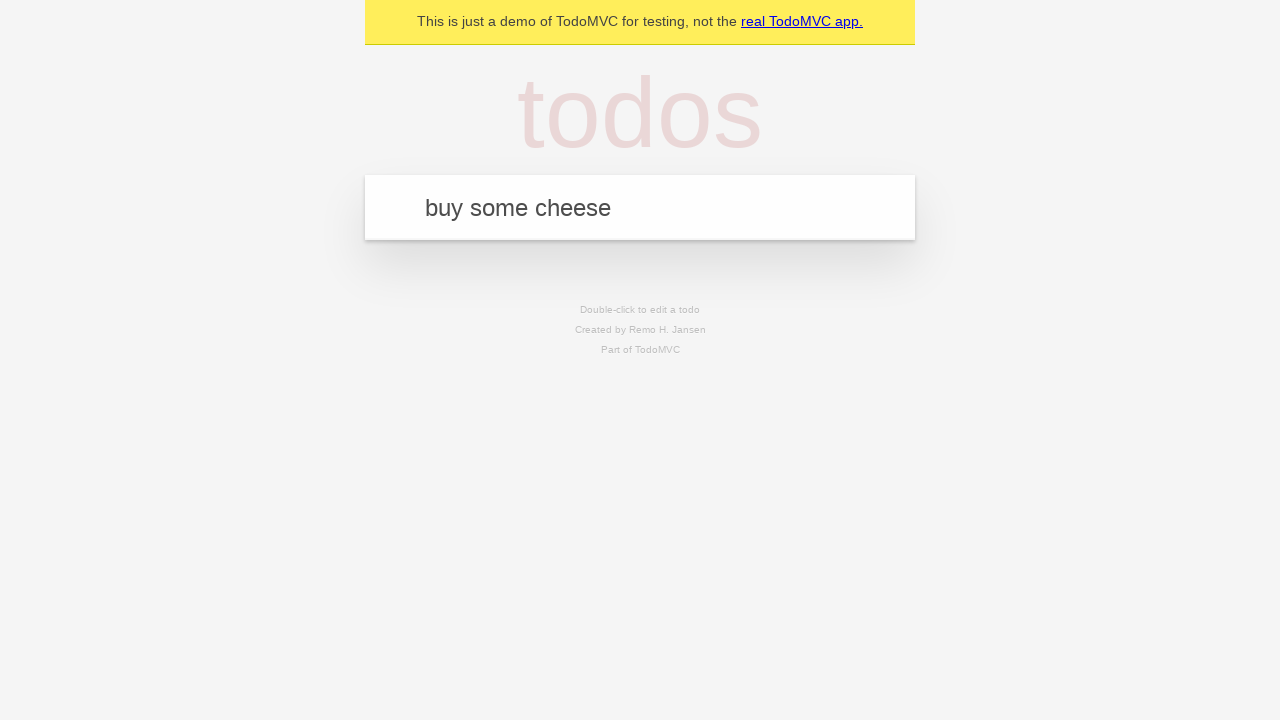

Pressed Enter to create todo 'buy some cheese' on internal:attr=[placeholder="What needs to be done?"i]
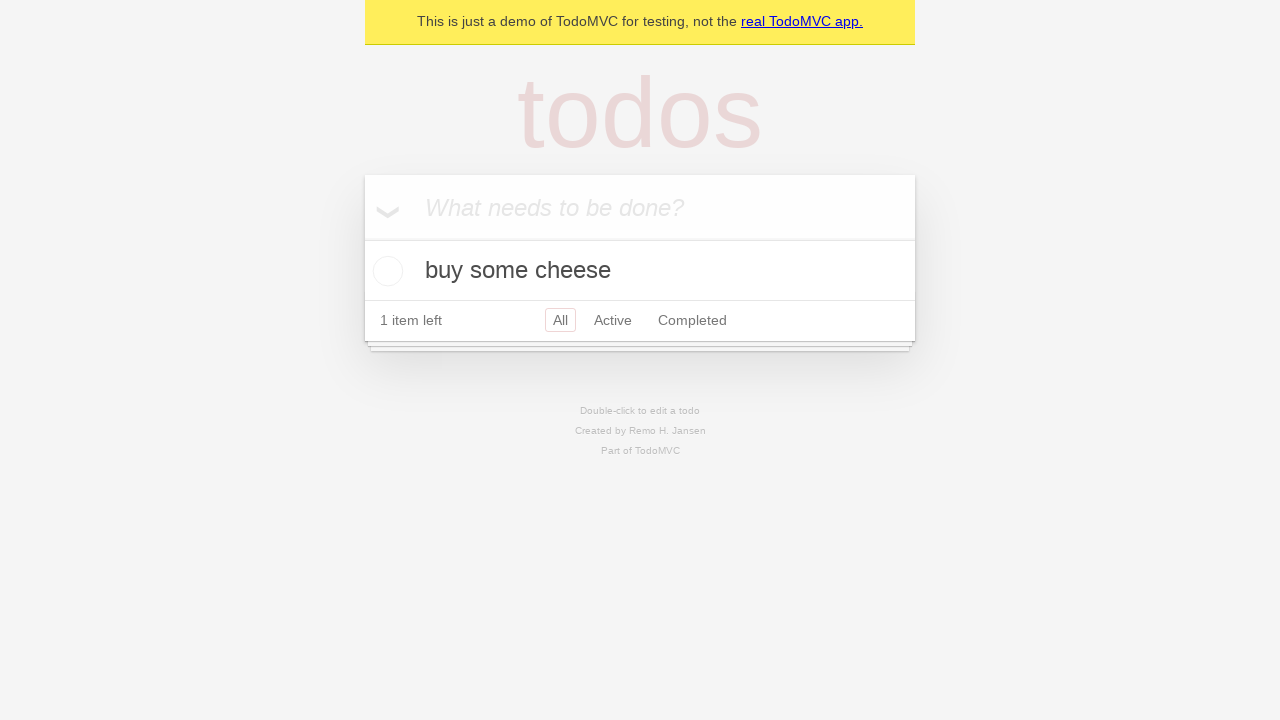

Filled todo input with 'feed the cat' on internal:attr=[placeholder="What needs to be done?"i]
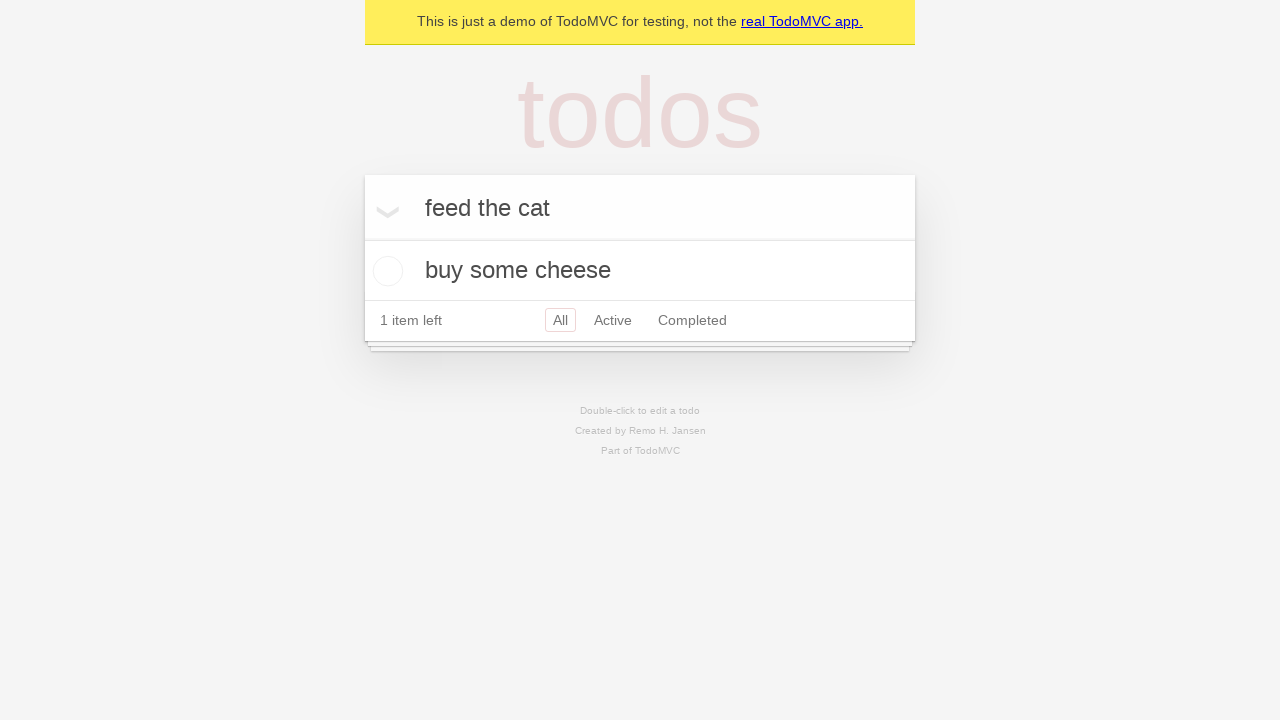

Pressed Enter to create todo 'feed the cat' on internal:attr=[placeholder="What needs to be done?"i]
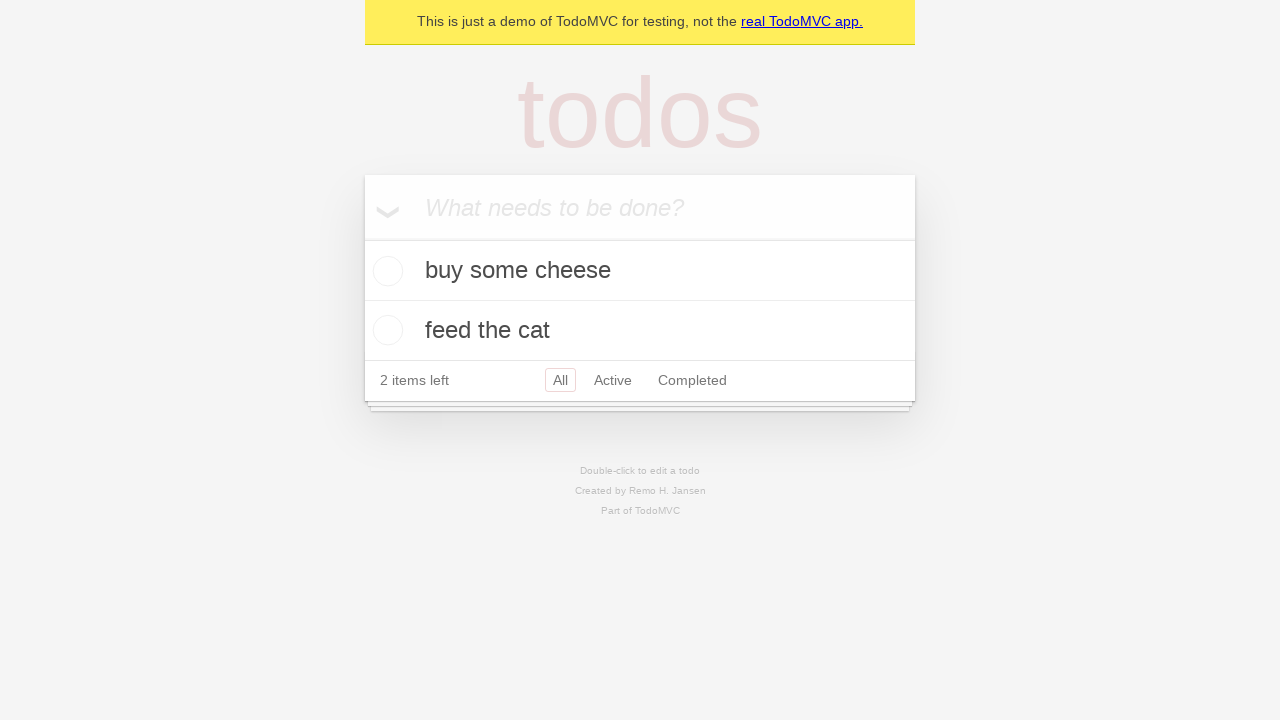

Filled todo input with 'book a doctors appointment' on internal:attr=[placeholder="What needs to be done?"i]
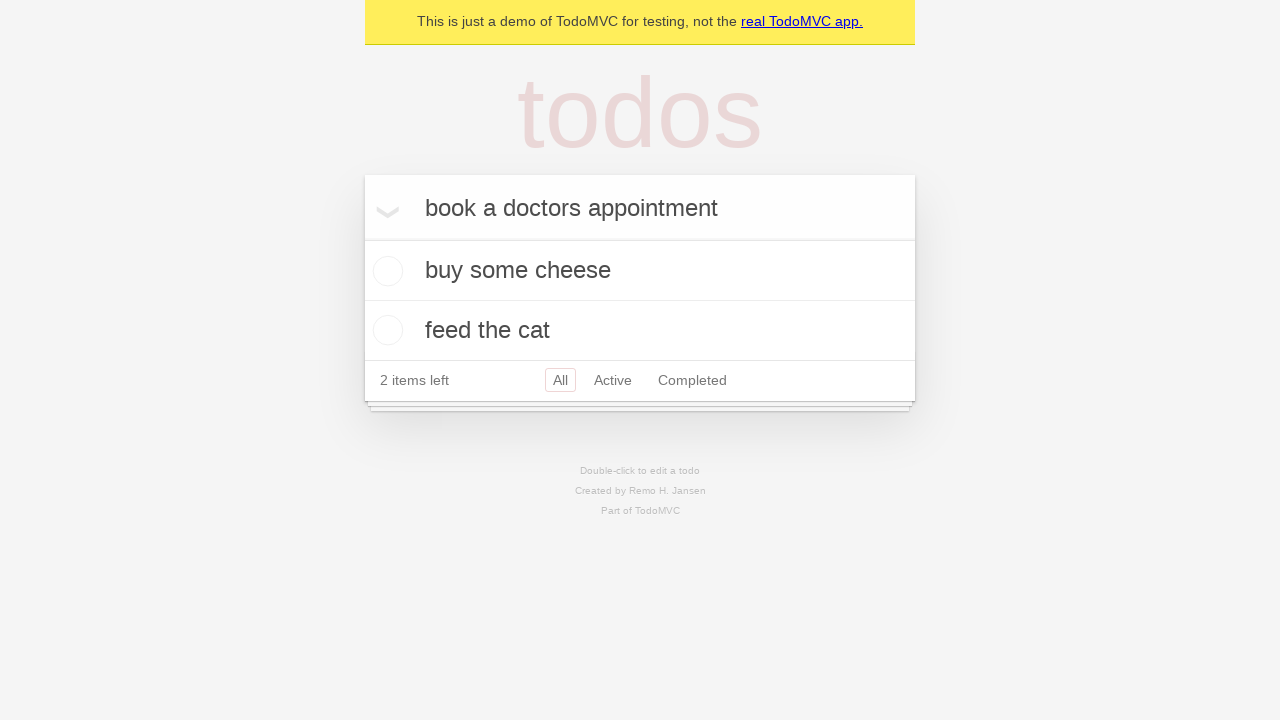

Pressed Enter to create todo 'book a doctors appointment' on internal:attr=[placeholder="What needs to be done?"i]
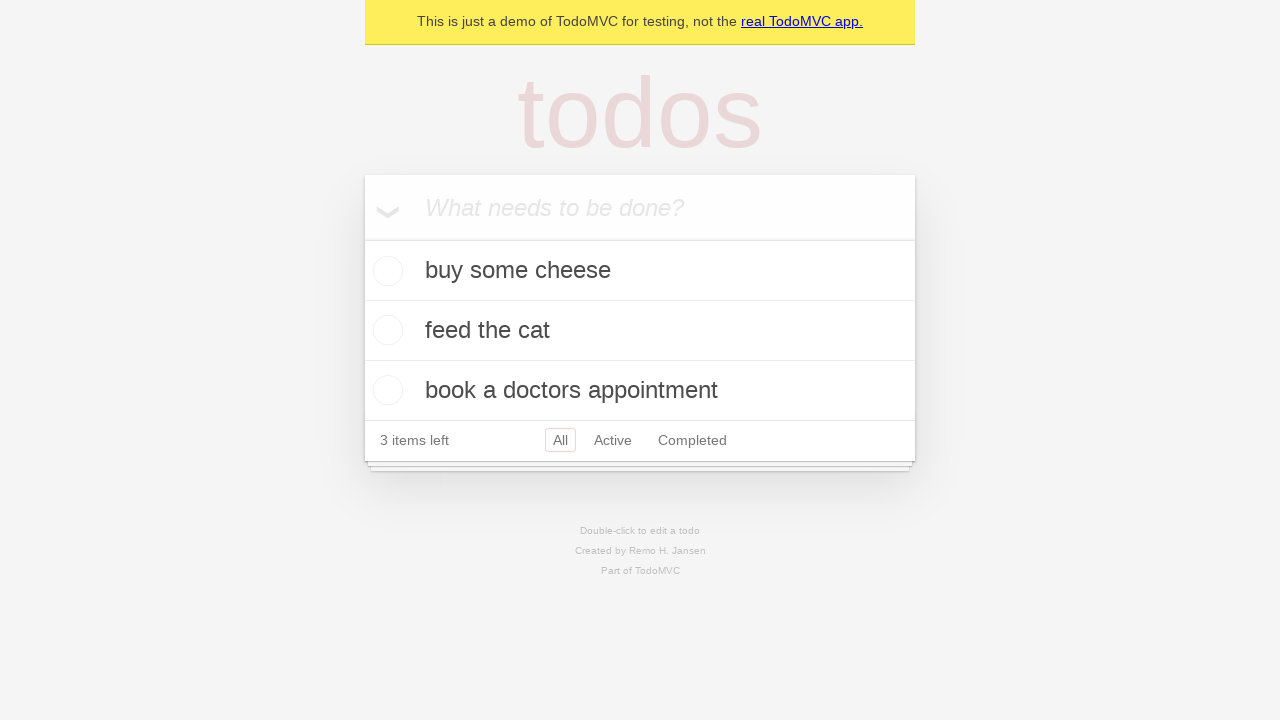

Checked the second todo item (feed the cat) at (385, 330) on [data-testid='todo-item'] >> nth=1 >> internal:role=checkbox
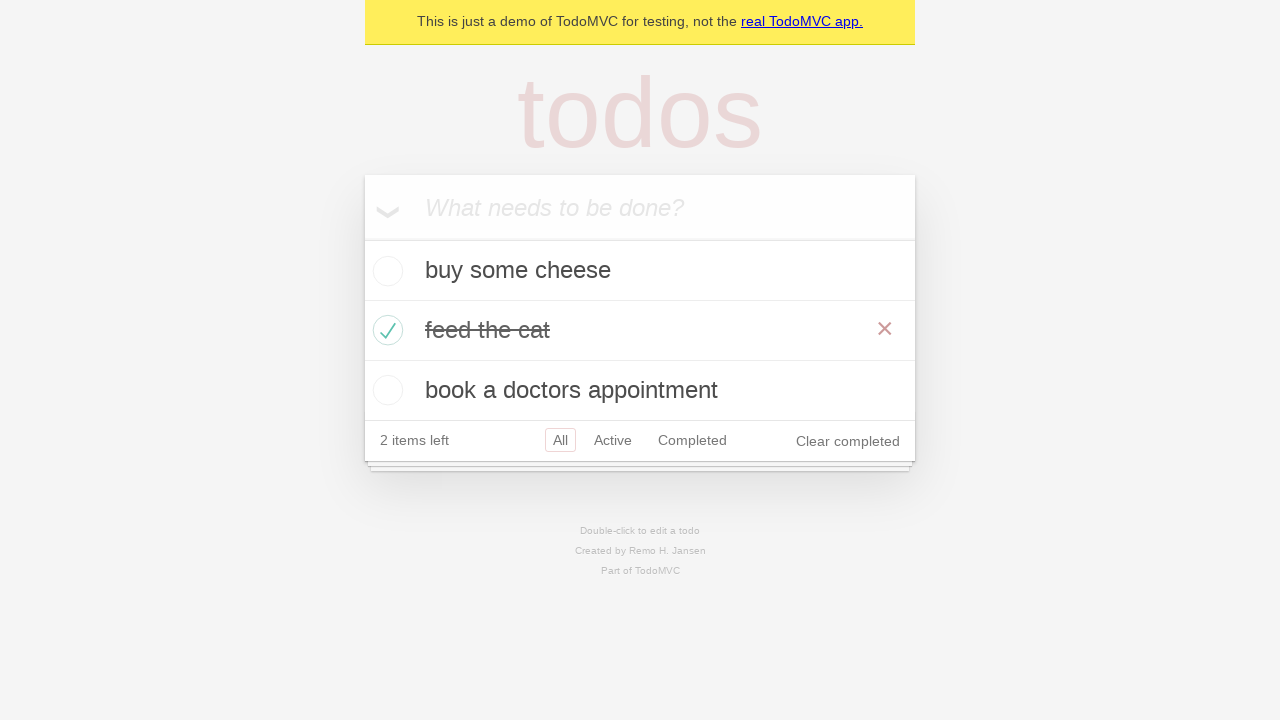

Clicked Active filter to display only incomplete items at (613, 440) on internal:role=link[name="Active"i]
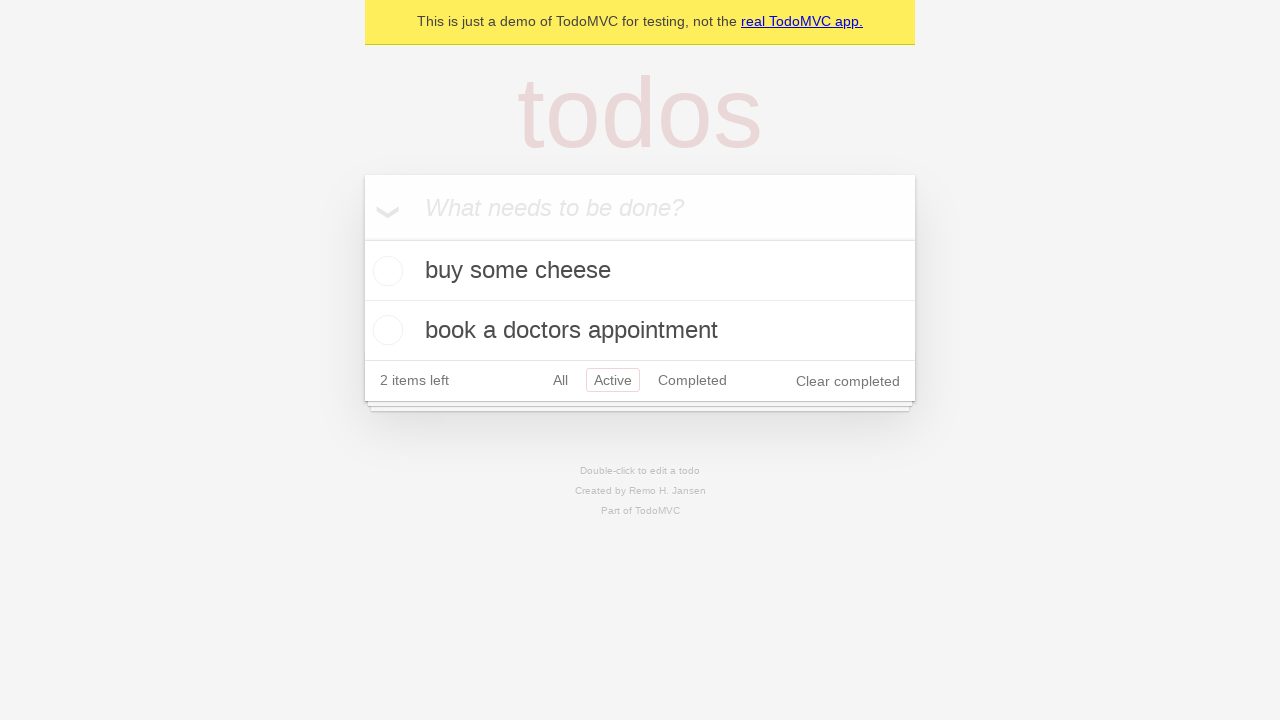

Filtered view loaded showing active (incomplete) items
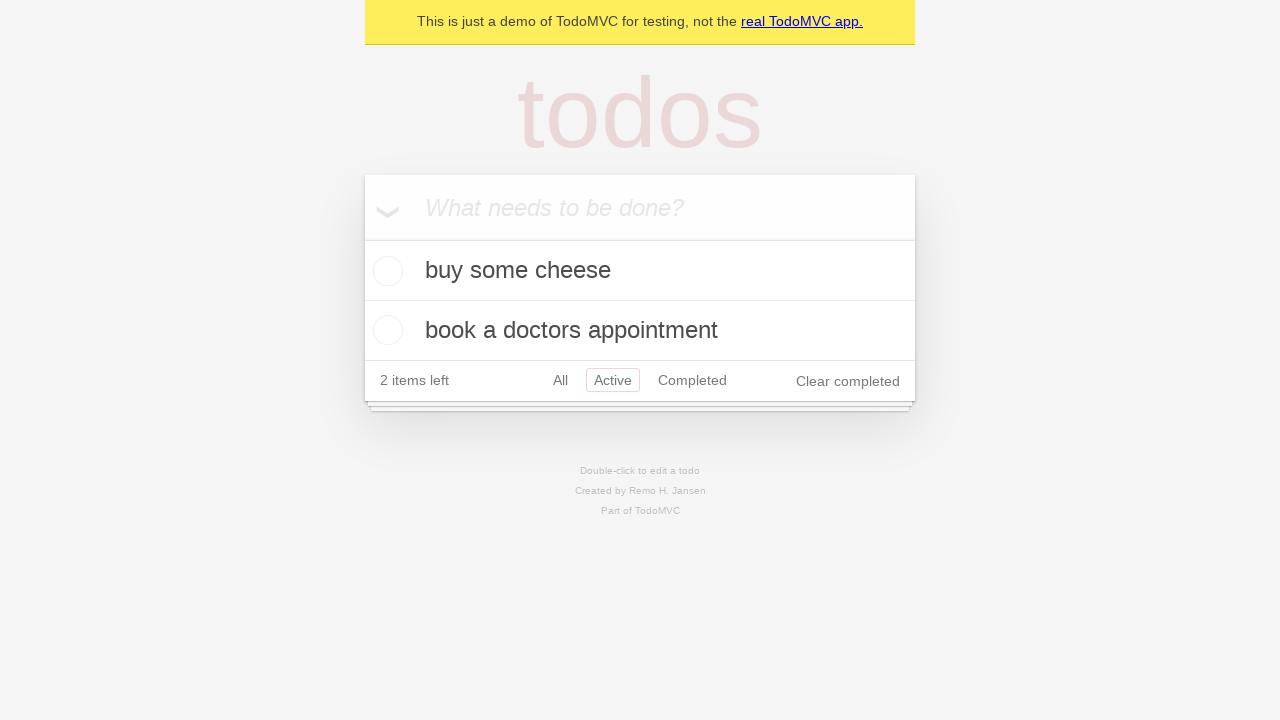

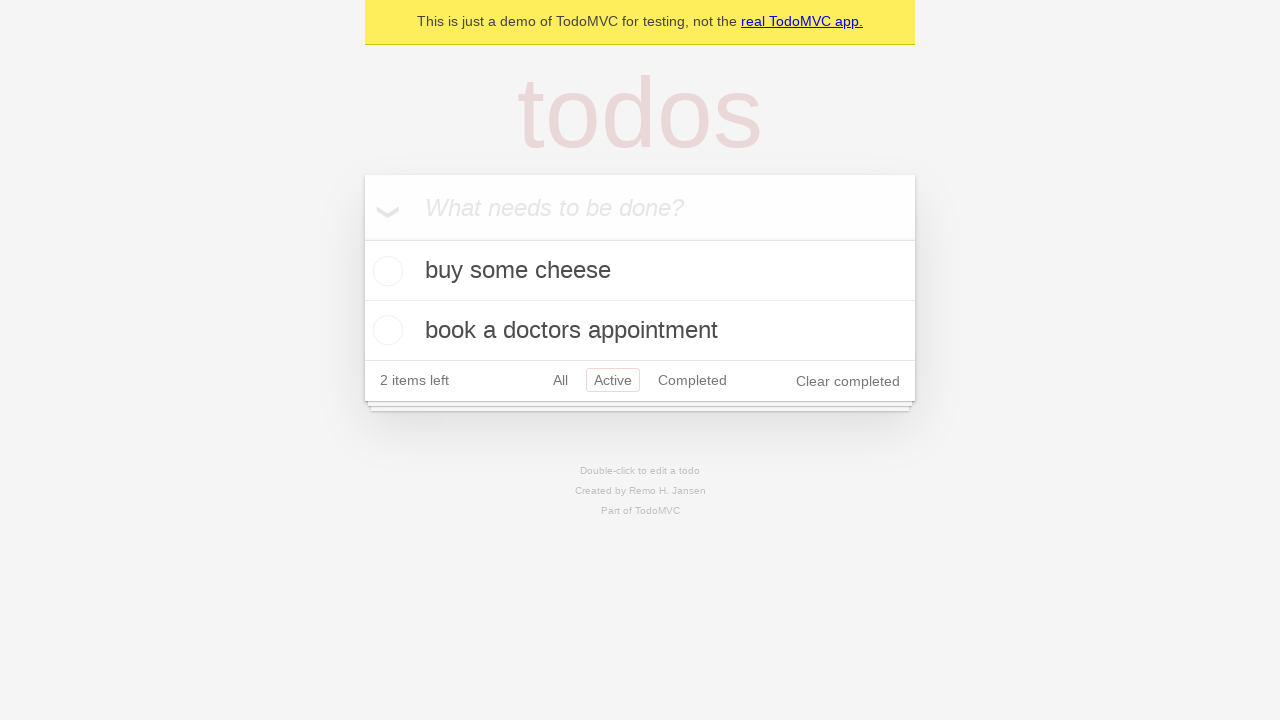